Tests table sorting functionality by clicking on a column header to sort items and verifying the sort order, then filters for items containing "Rice" and retrieves their prices

Starting URL: https://rahulshettyacademy.com/seleniumPractise/#/offers

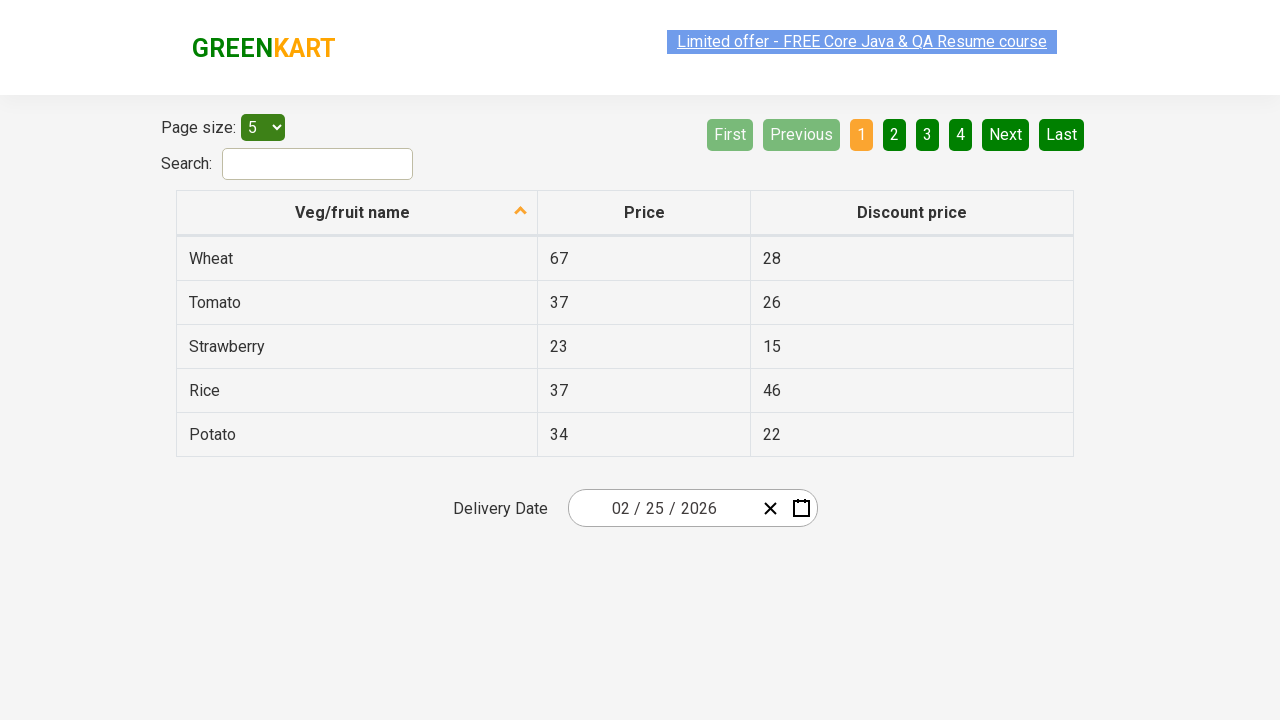

Clicked table header to trigger sorting at (357, 213) on th[aria-sort='descending']
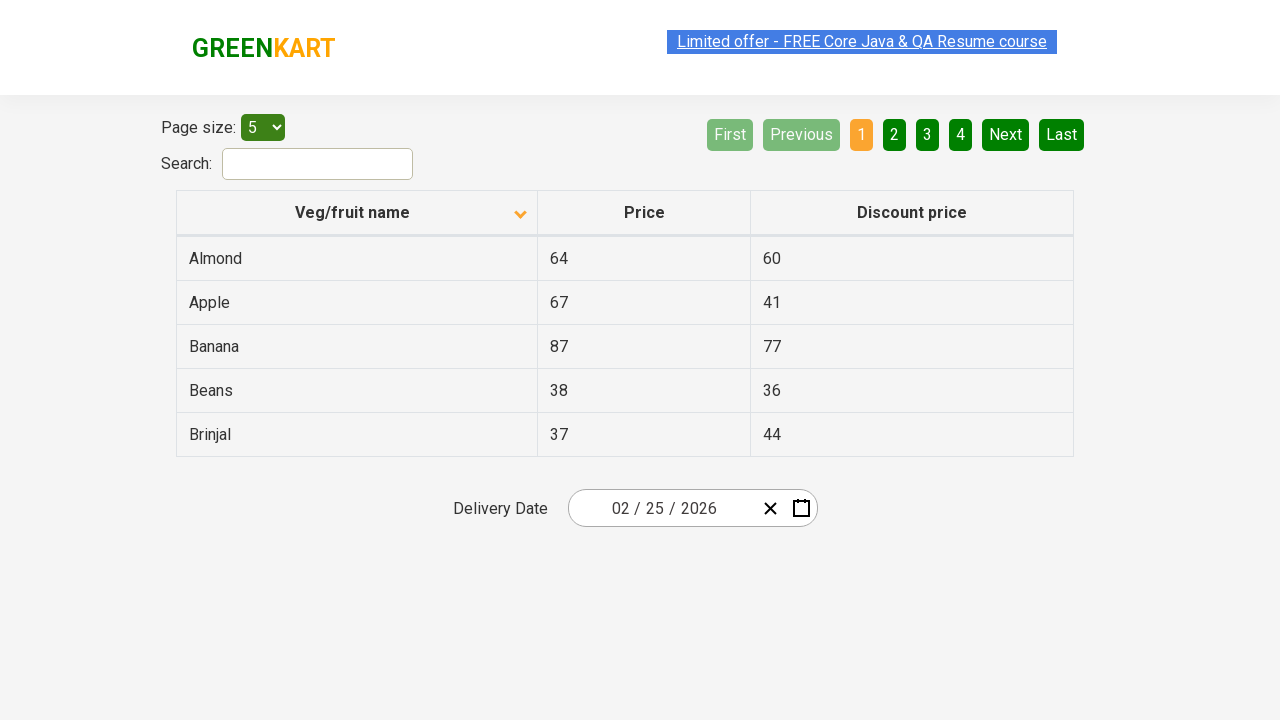

Waited 500ms for table to be sorted
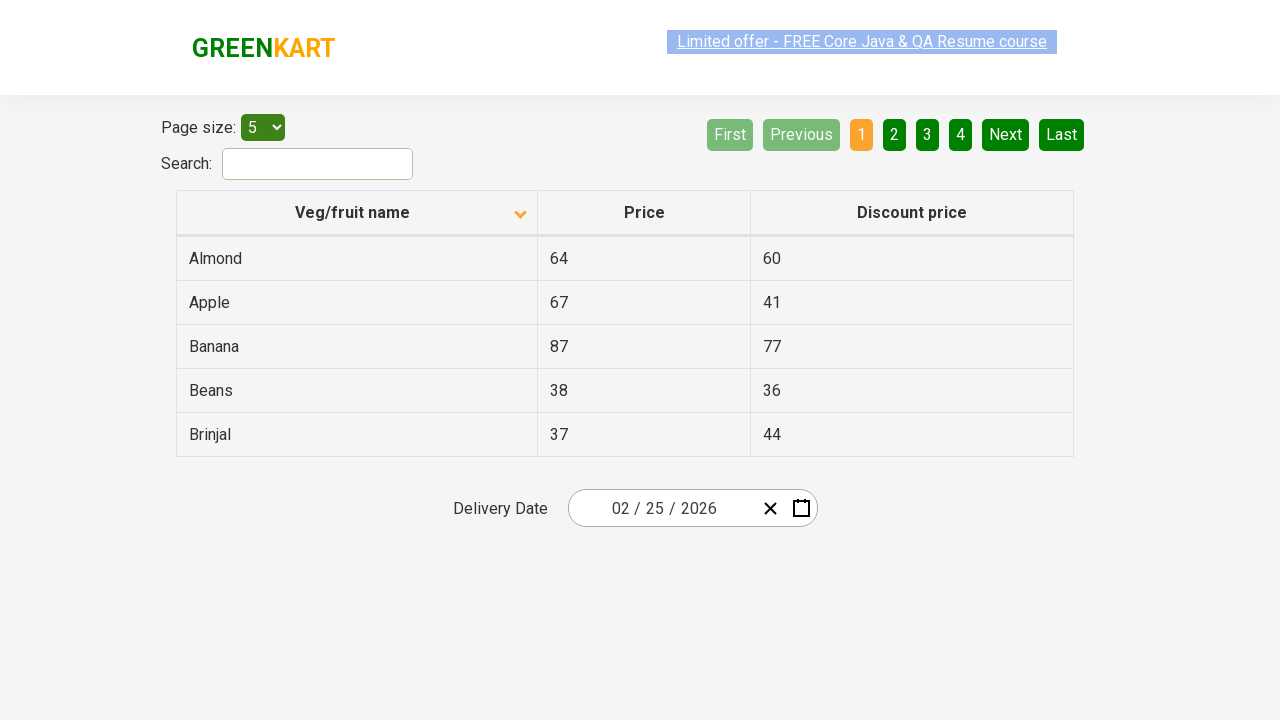

Retrieved all vegetable names from first column
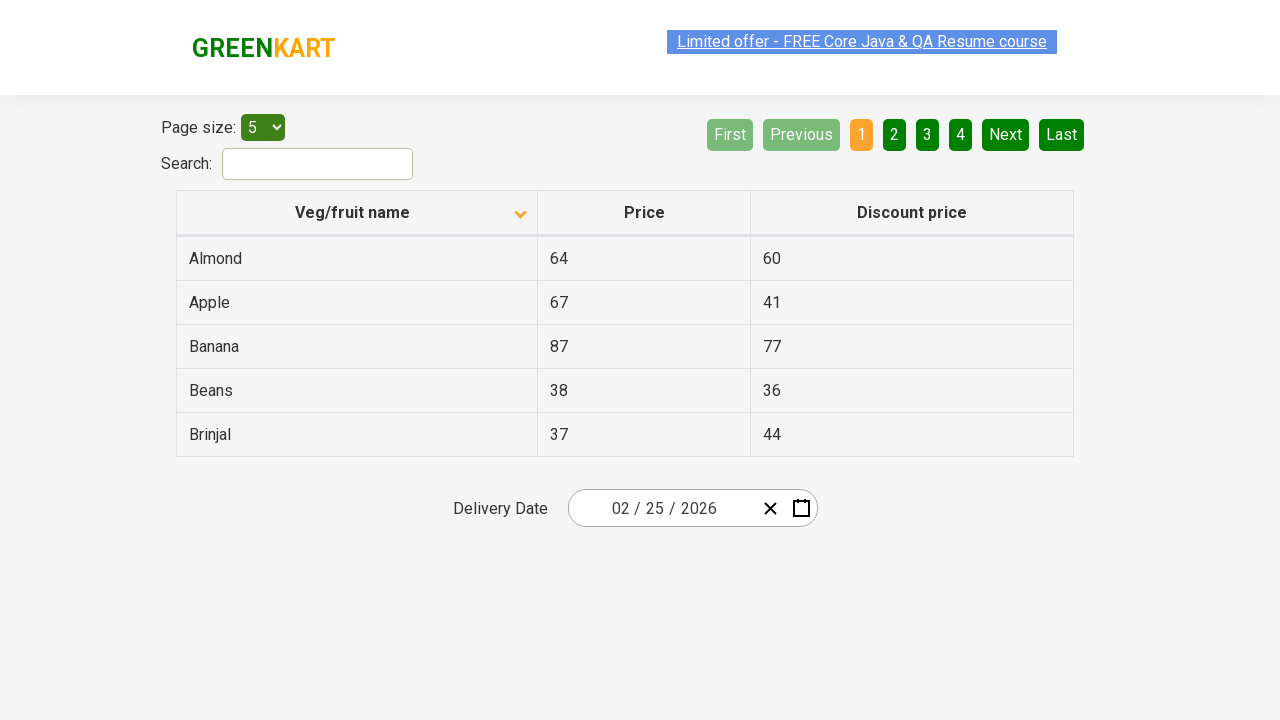

Extracted 5 vegetable names
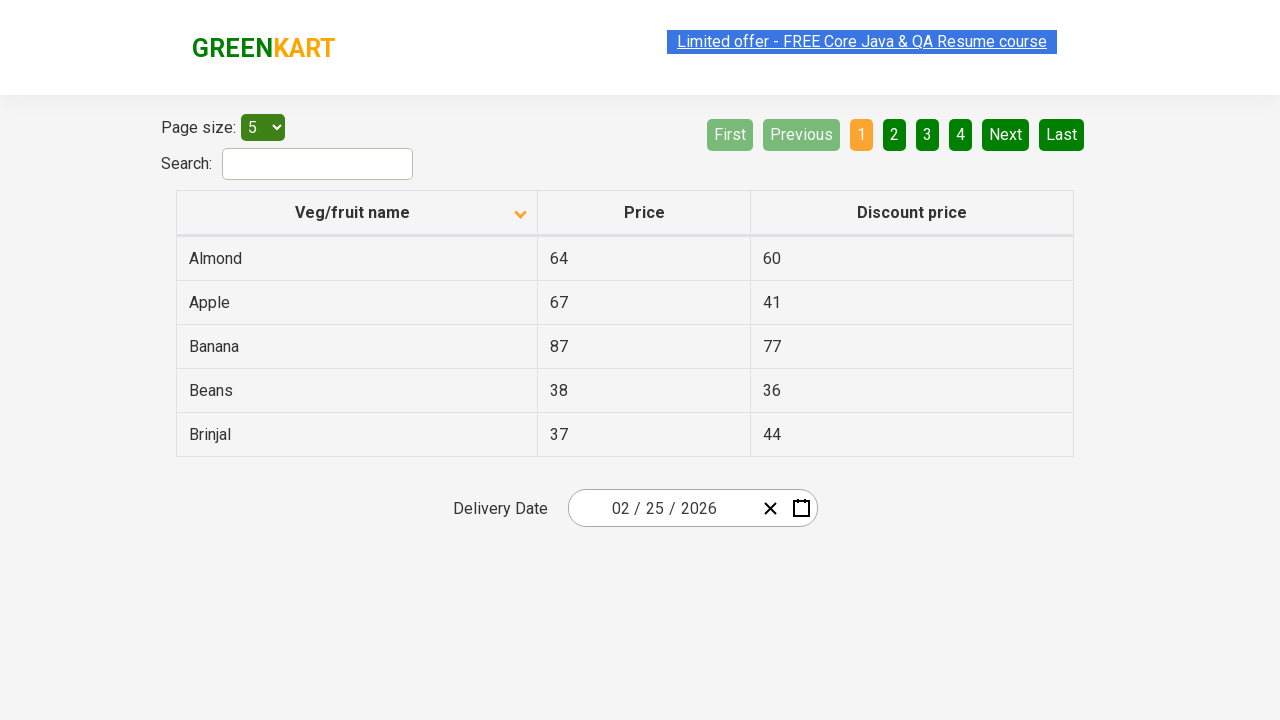

Verified that vegetables are sorted in ascending order
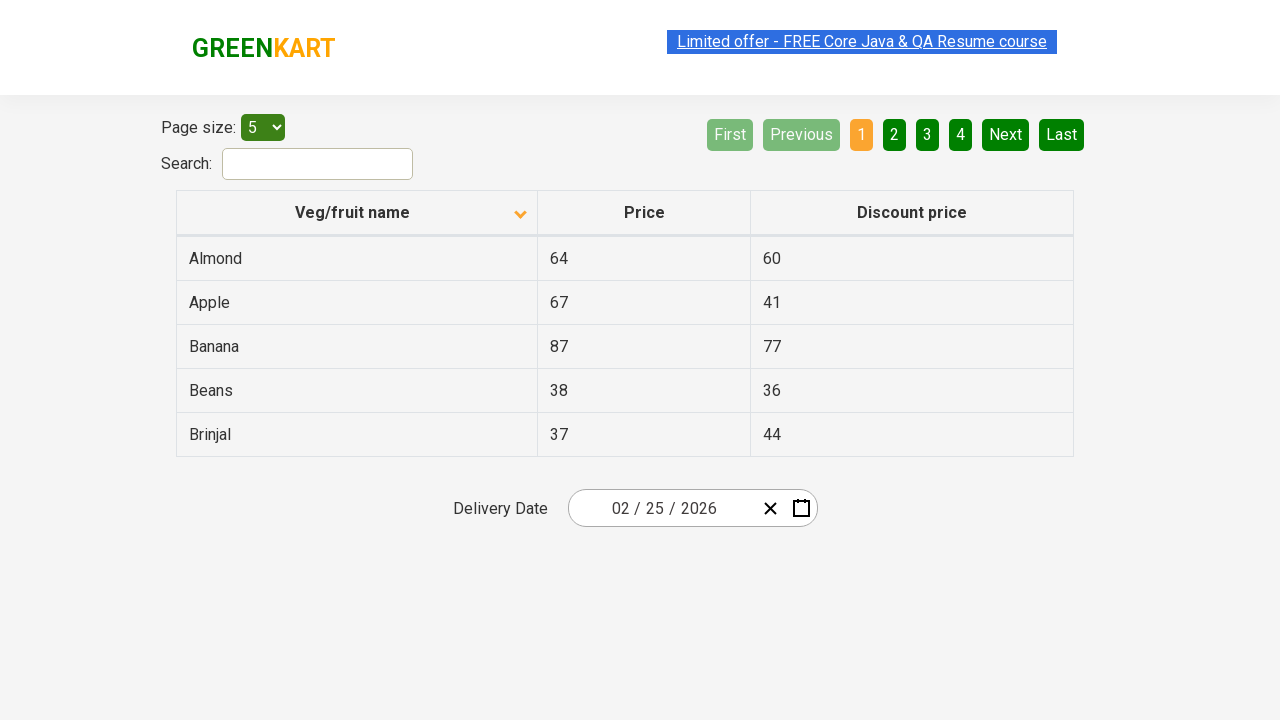

Filtered table for items containing 'Rice'
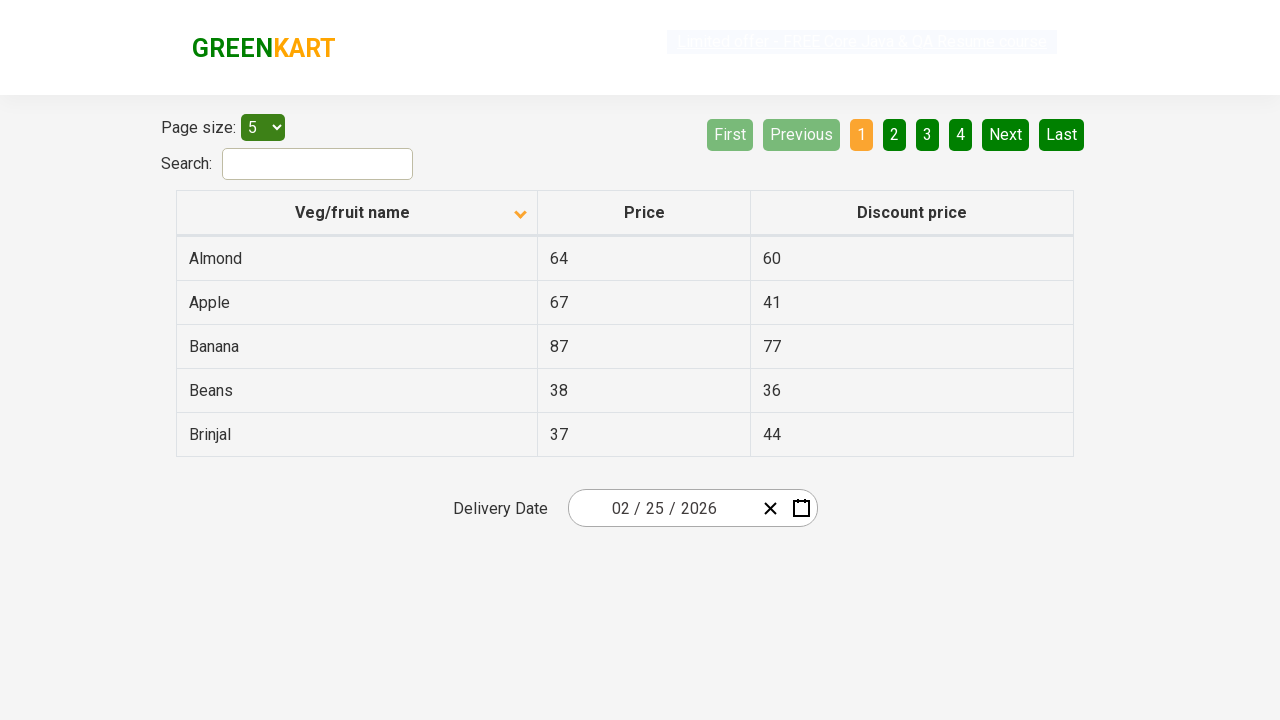

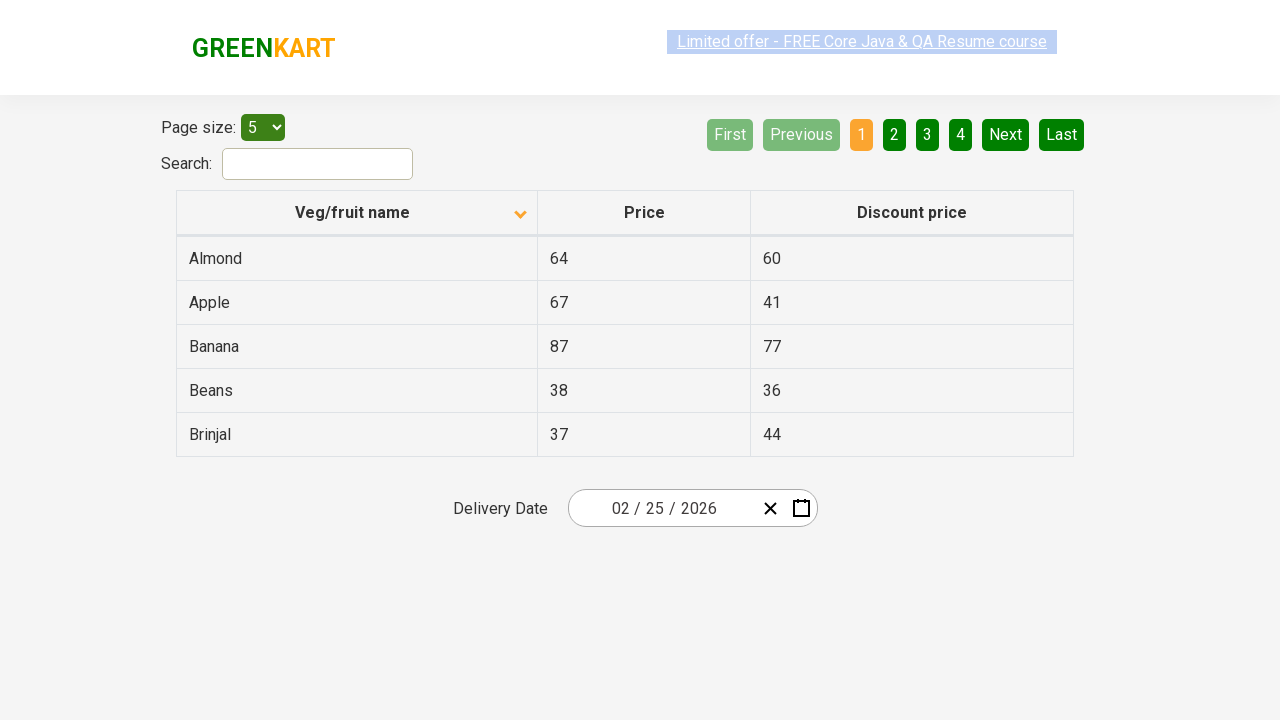